Tests various JavaScript alert types on demoqa.com including simple alerts, timed alerts, confirmation dialogs, and prompt dialogs with text input.

Starting URL: https://demoqa.com/alerts

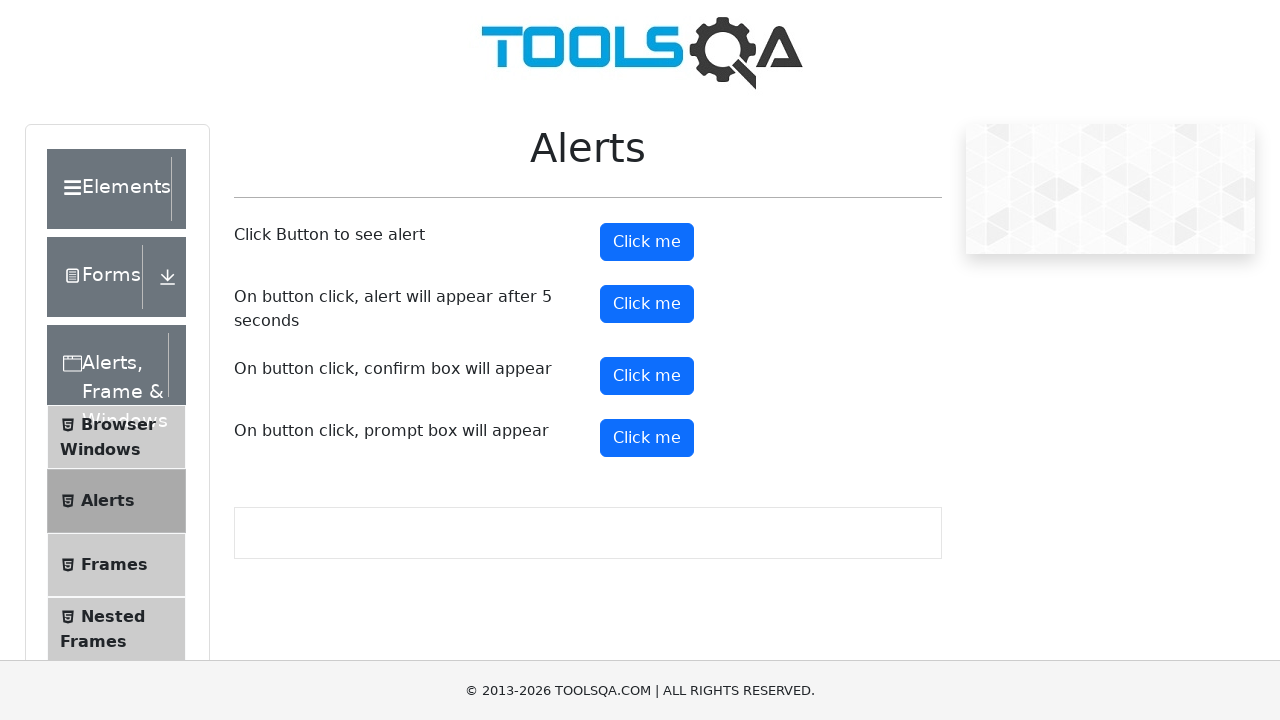

Clicked button to trigger simple alert at (647, 242) on button#alertButton
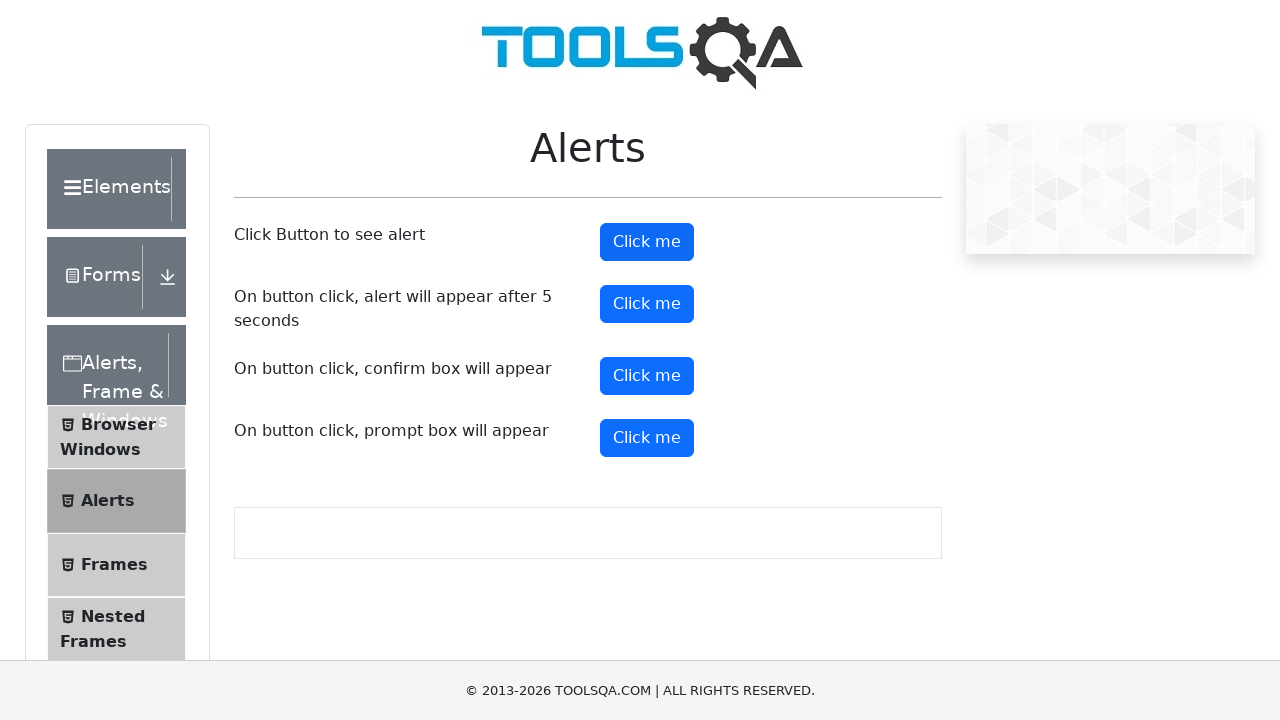

Registered dialog handler to accept simple alert
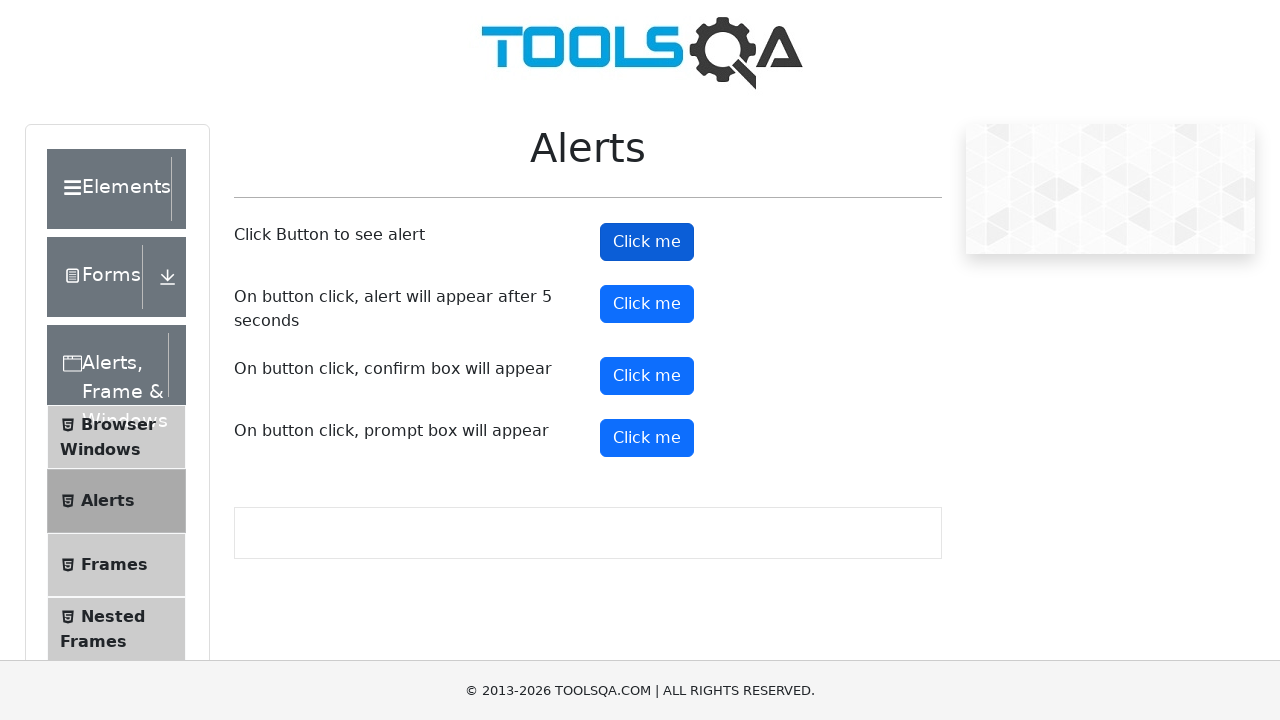

Waited 1 second for simple alert to be processed
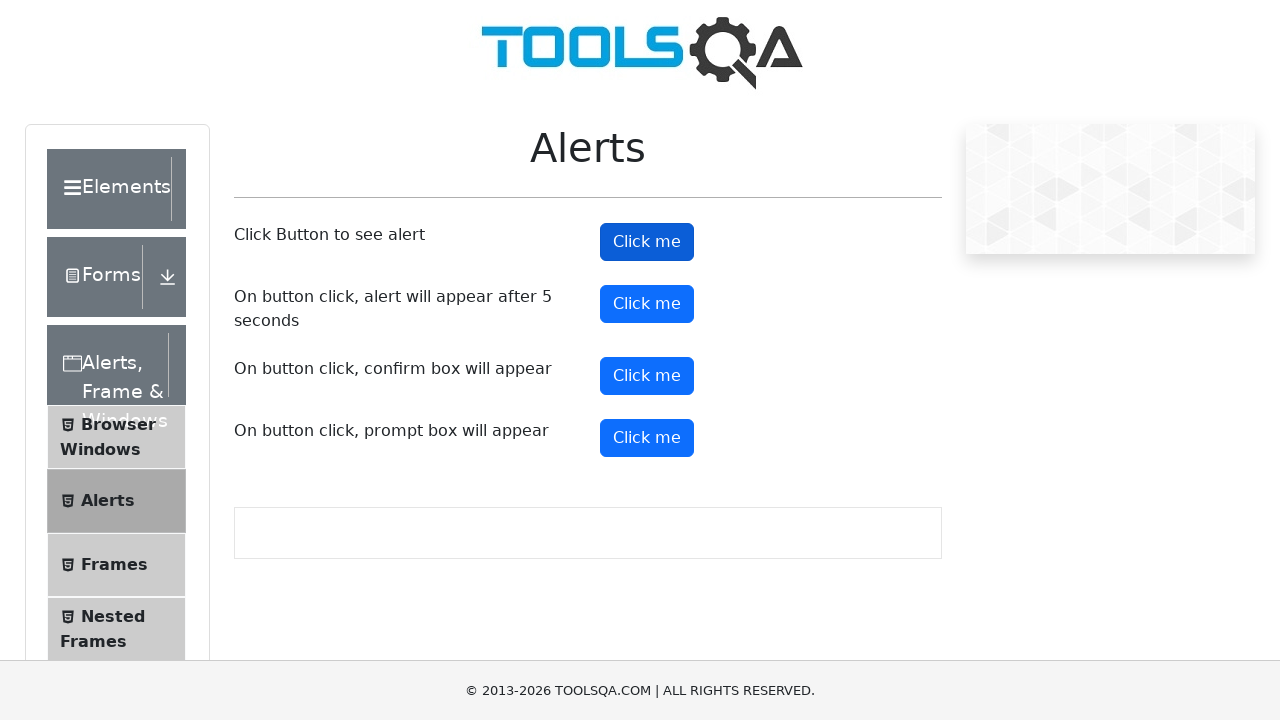

Clicked button to trigger timed alert at (647, 304) on button#timerAlertButton
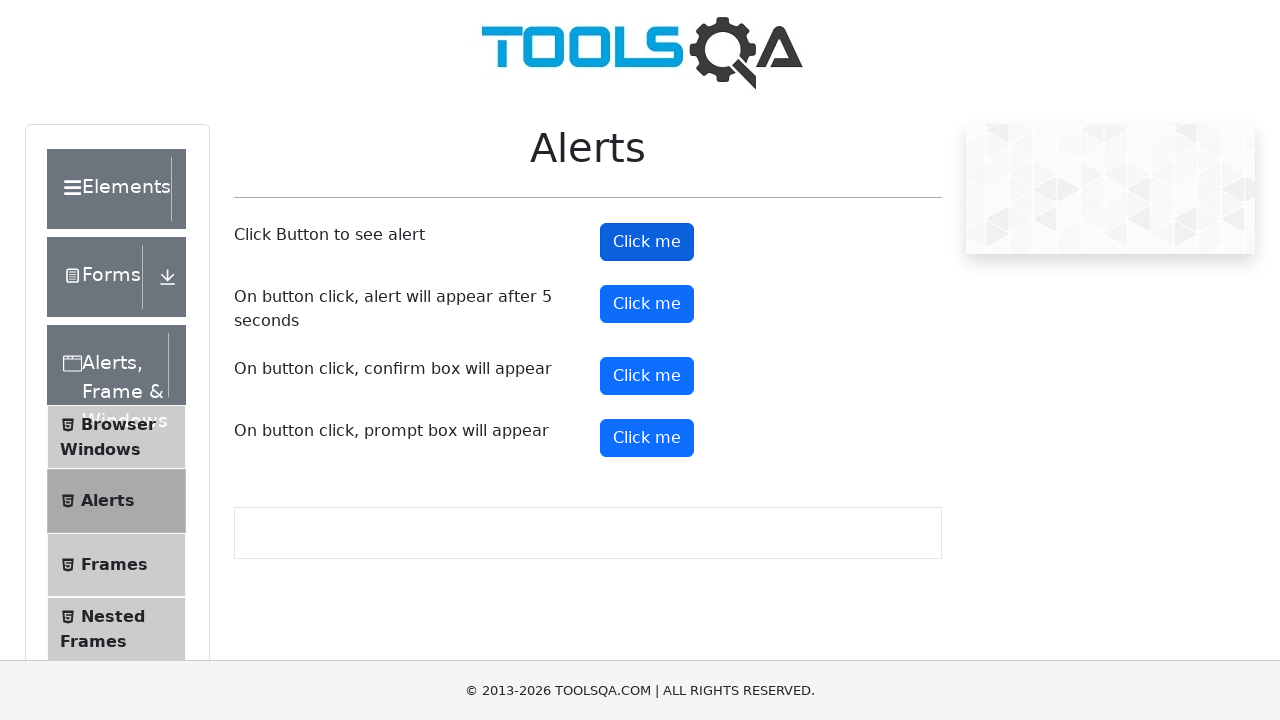

Registered dialog handler for timed alert
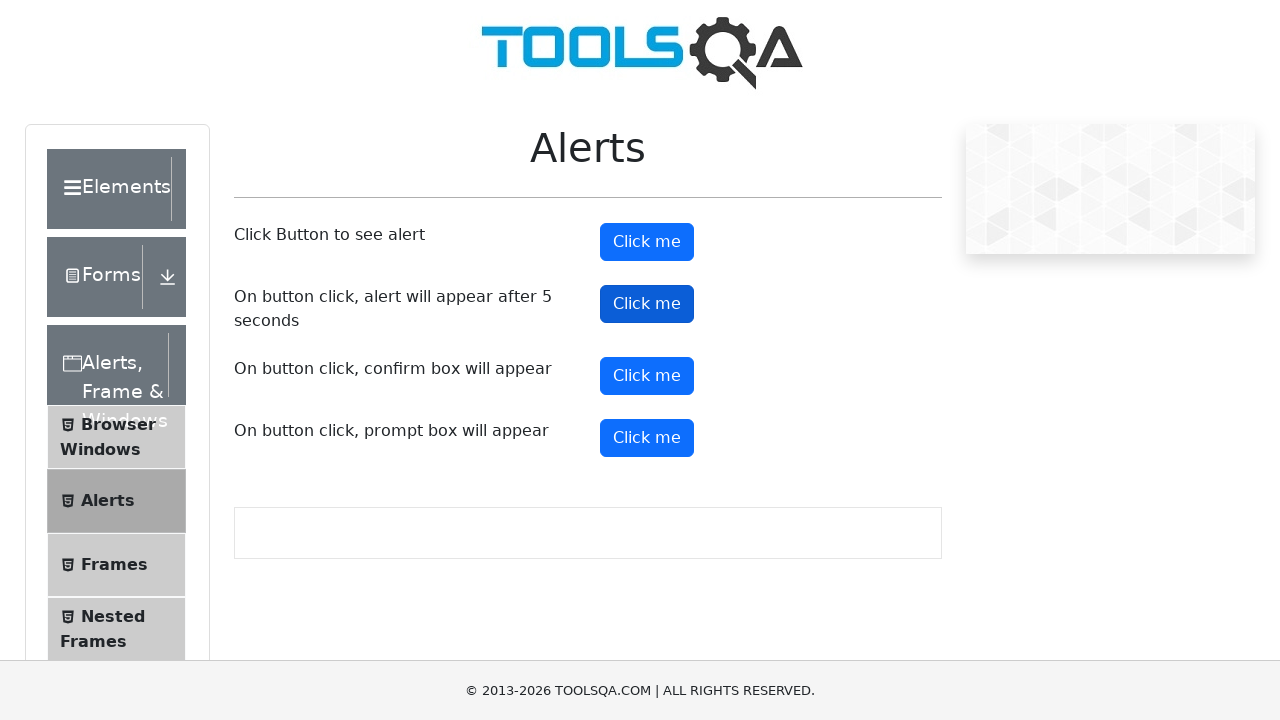

Waited 6 seconds for timed alert to appear and be handled
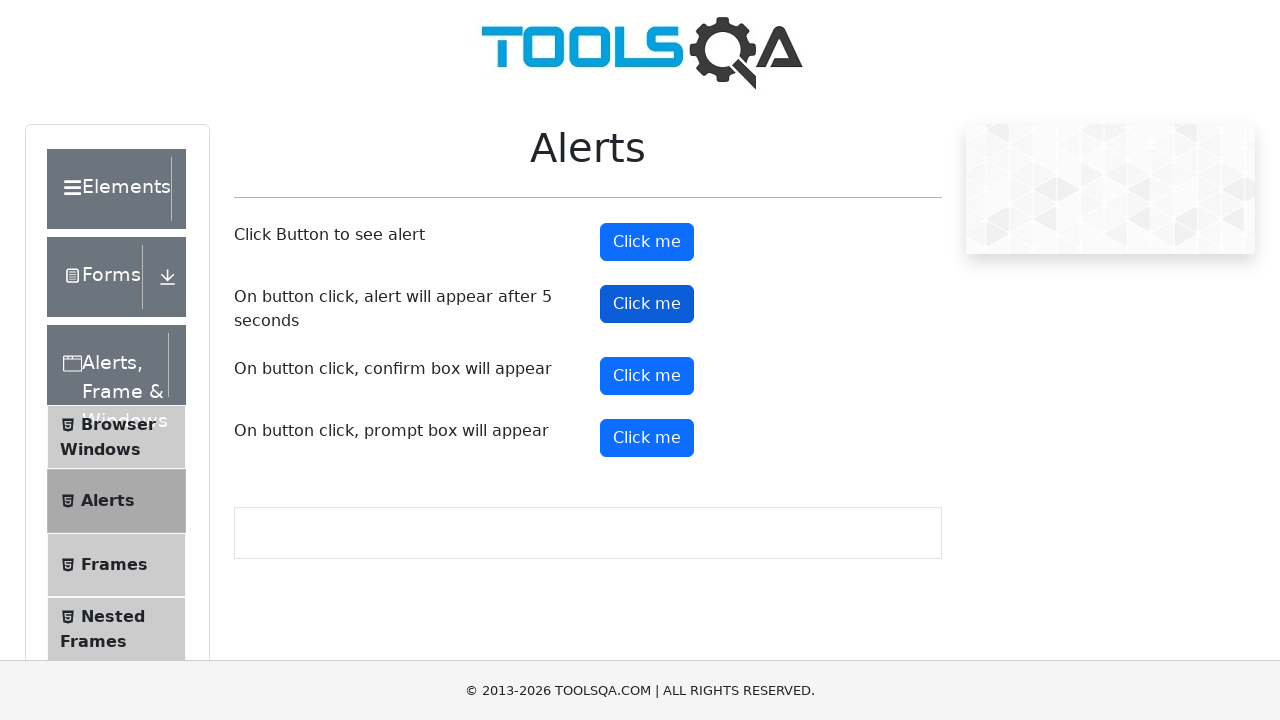

Clicked button to trigger confirm dialog at (647, 376) on button#confirmButton
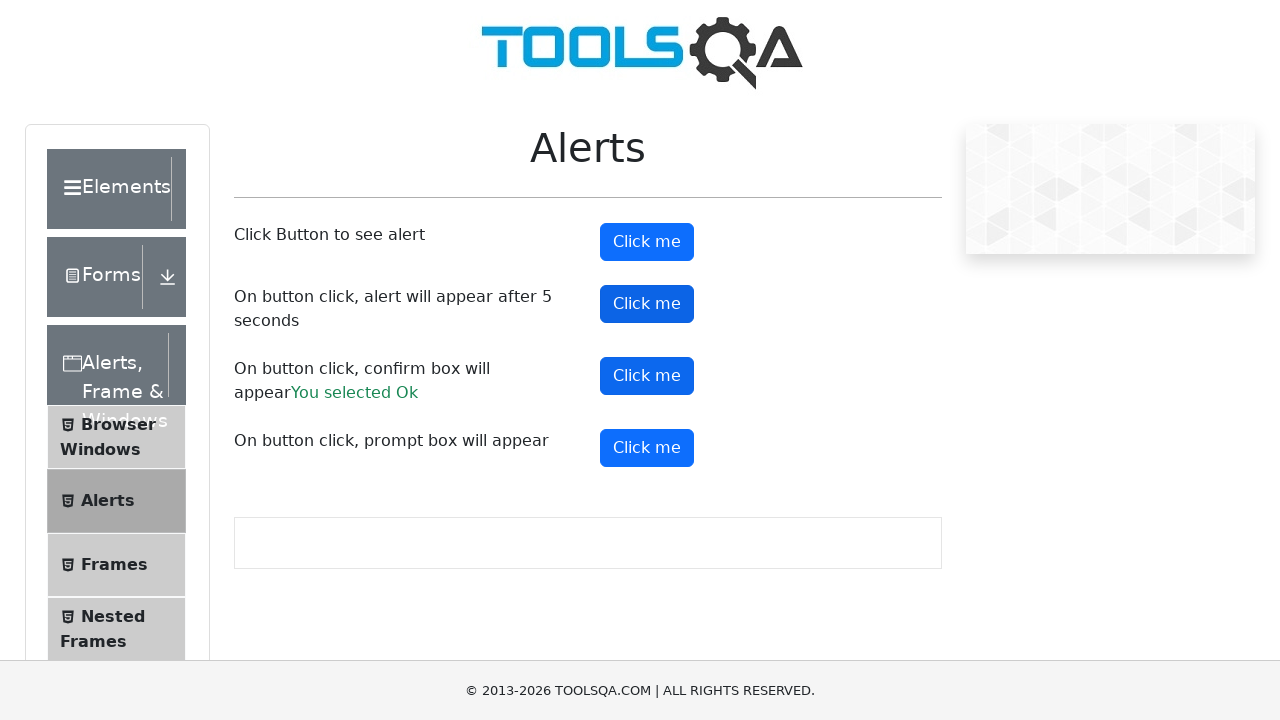

Registered dialog handler to accept confirm dialog
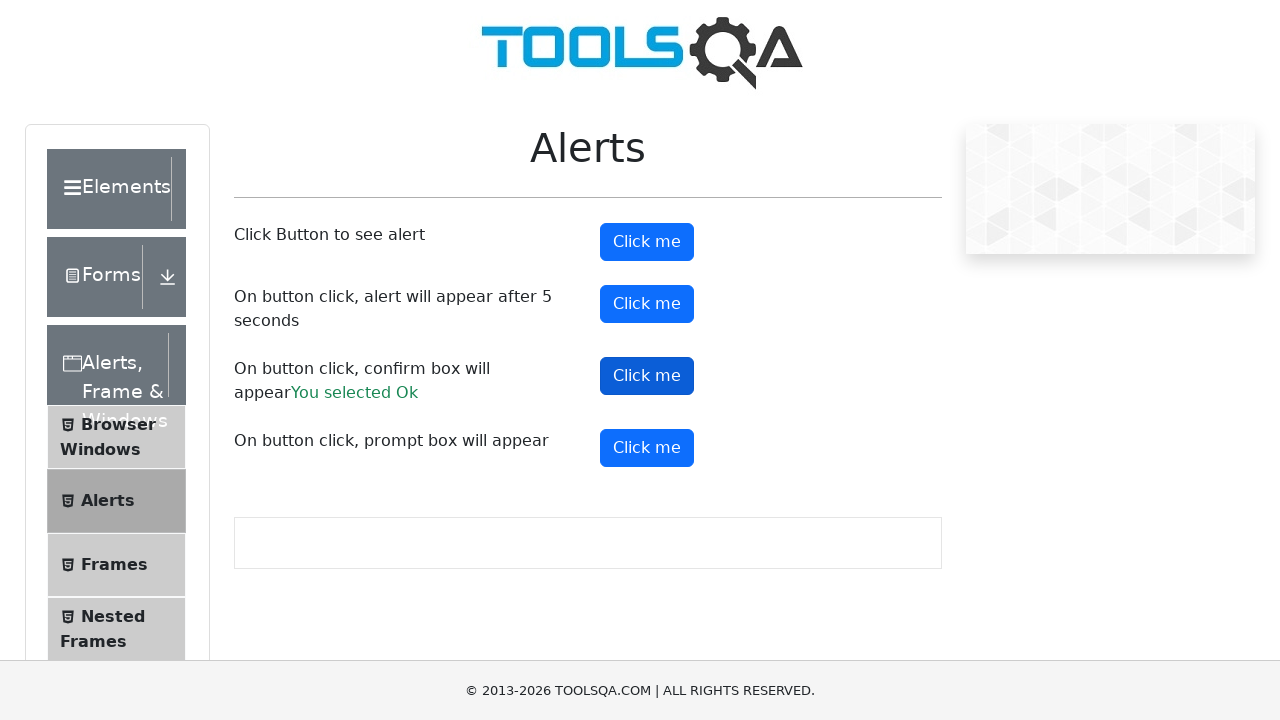

Waited 2 seconds for confirm dialog to be processed
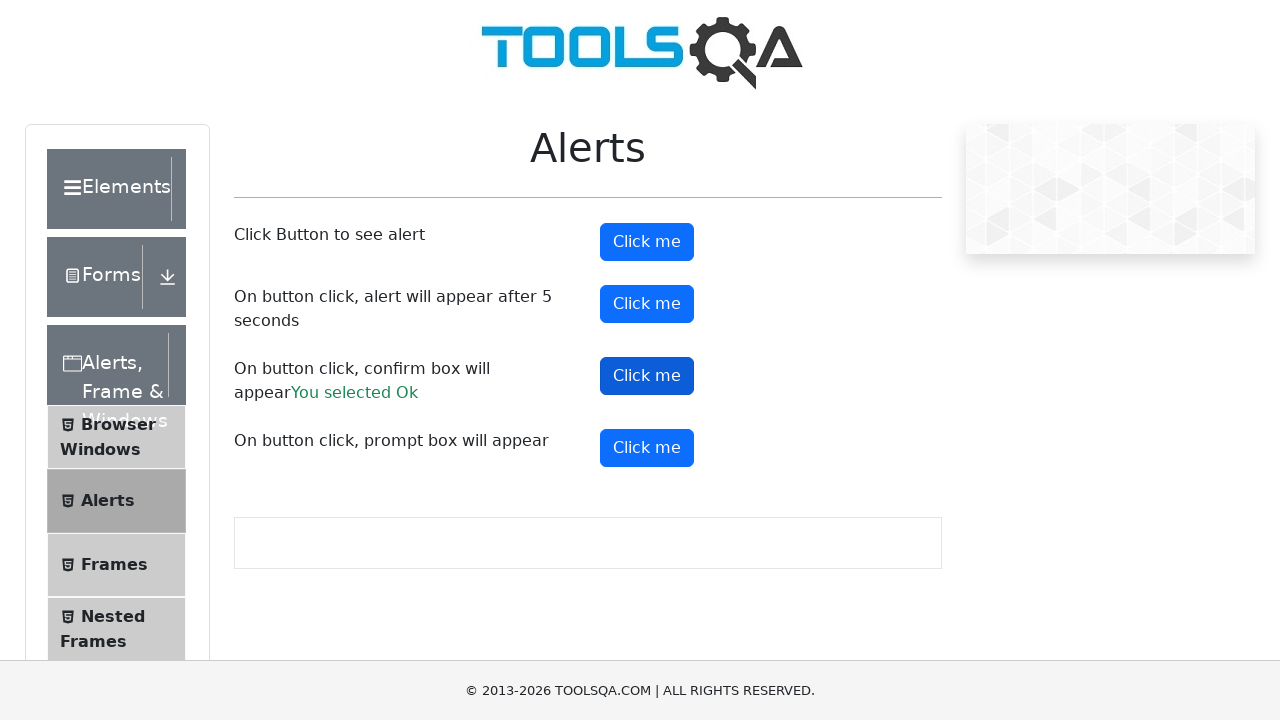

Clicked button to trigger prompt dialog at (647, 448) on (//button[@class='btn btn-primary'])[4]
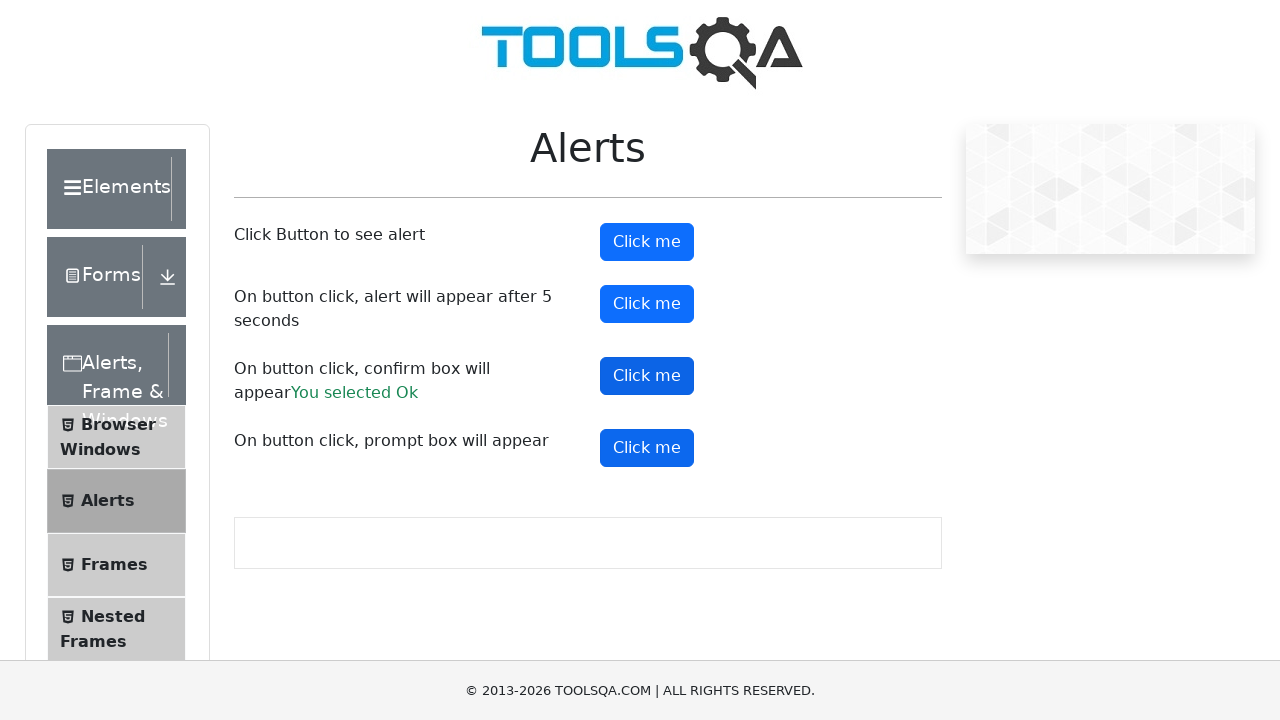

Registered dialog handler to accept prompt dialog with text 'Madhu'
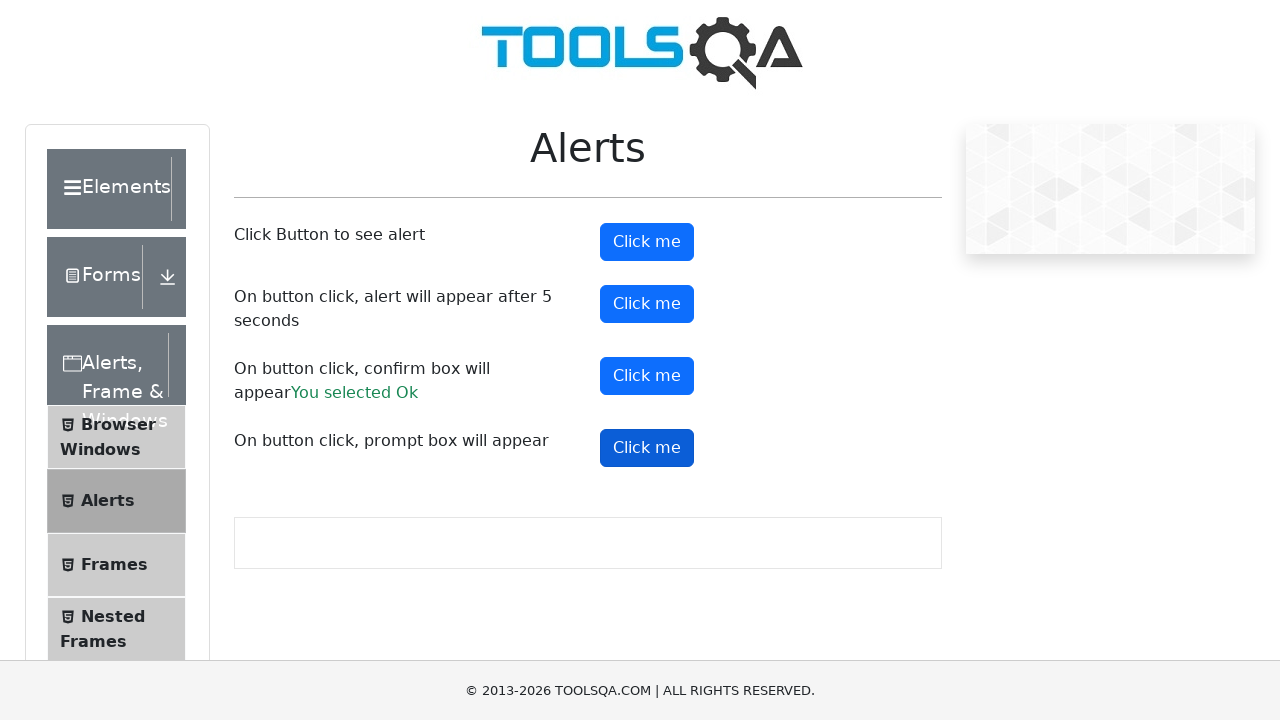

Waited 2 seconds for prompt dialog to be processed
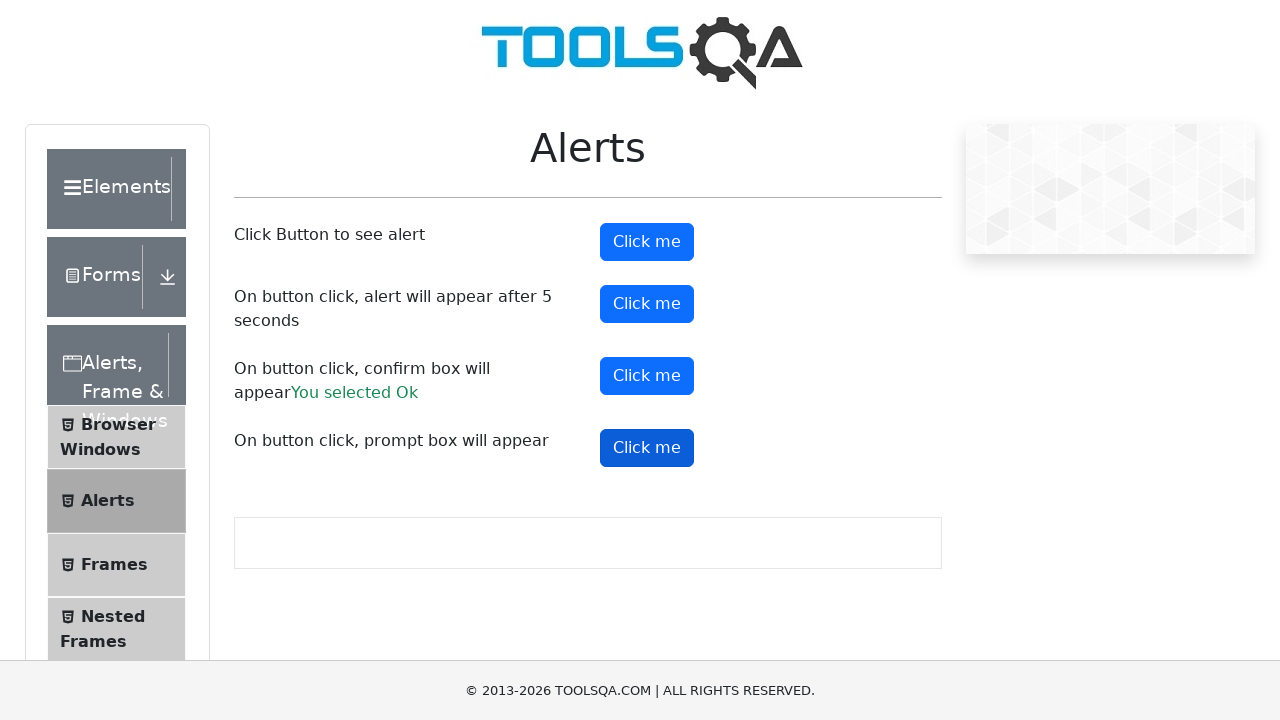

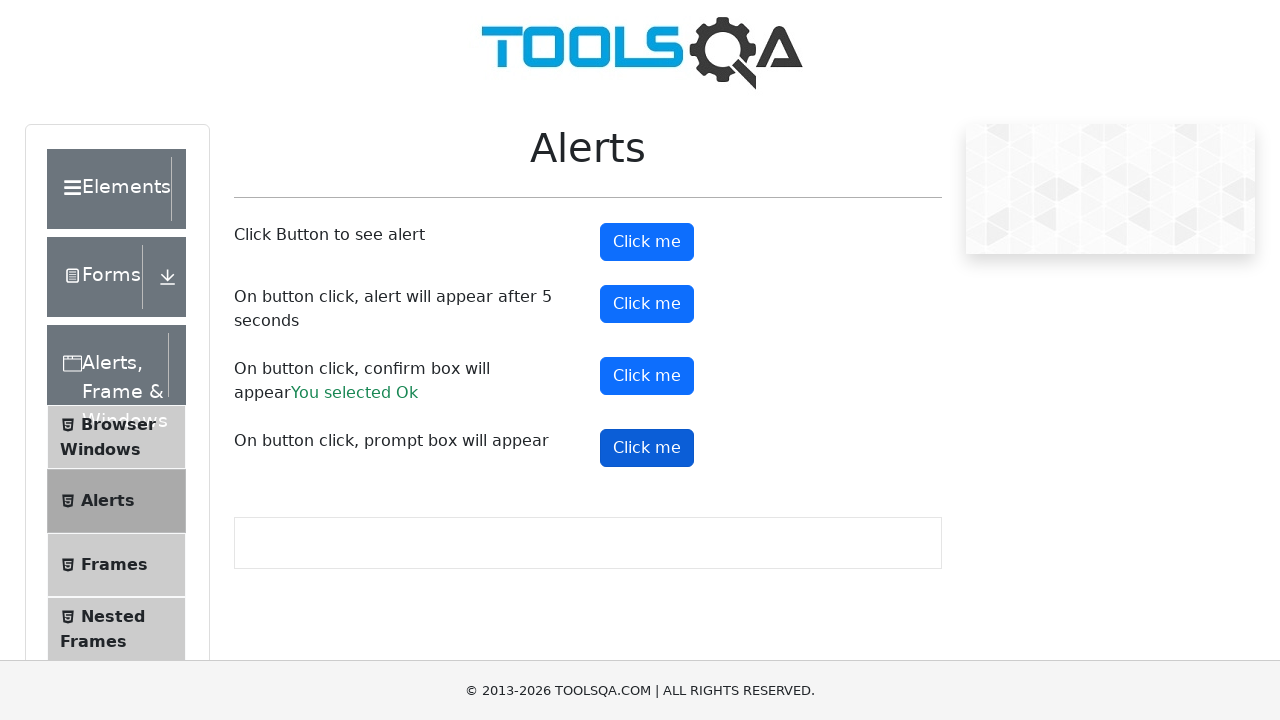